Tests file upload functionality by selecting a file, clicking the upload button, and verifying the uploaded filename is displayed correctly.

Starting URL: https://the-internet.herokuapp.com/upload

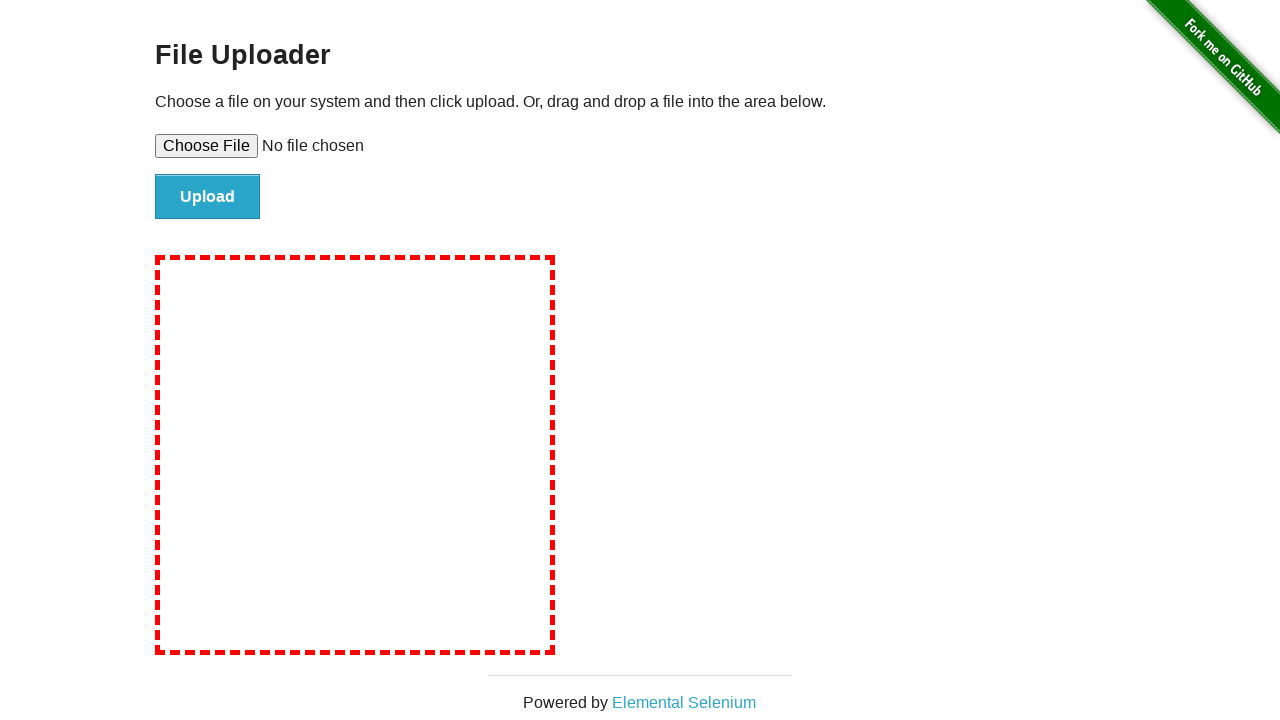

Selected testfile.txt for upload
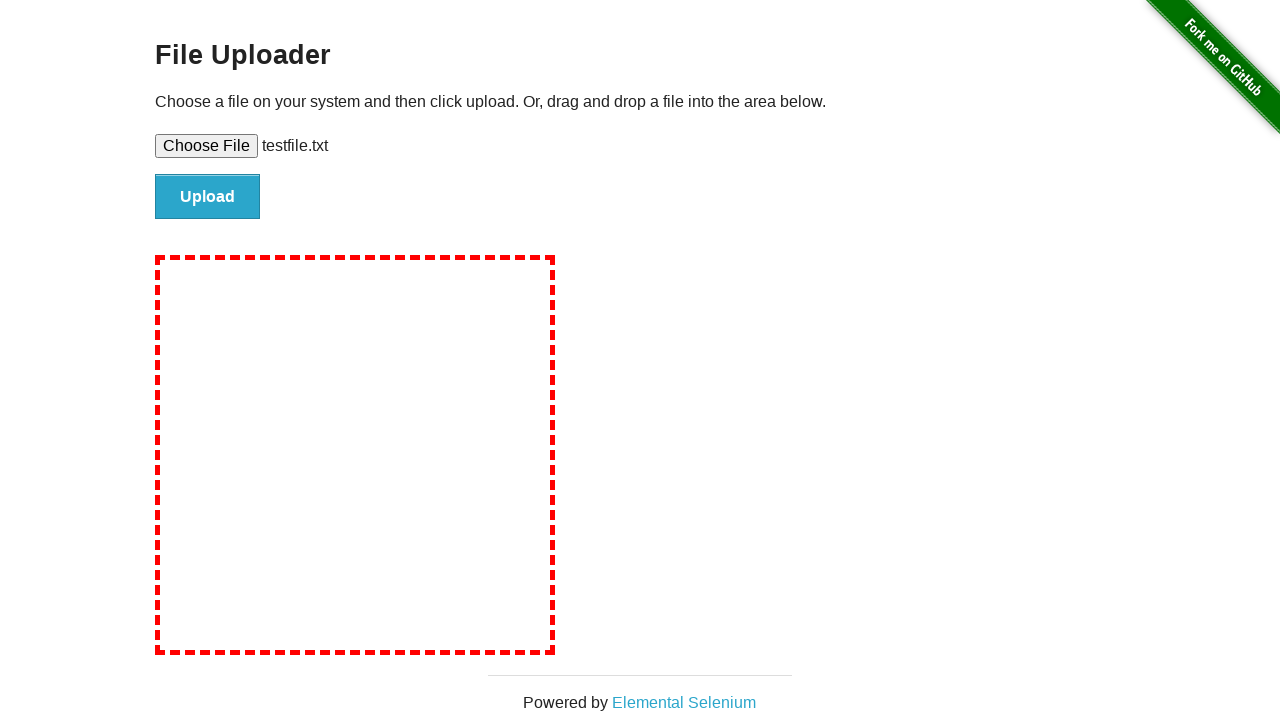

Clicked upload button to submit file at (208, 197) on #file-submit
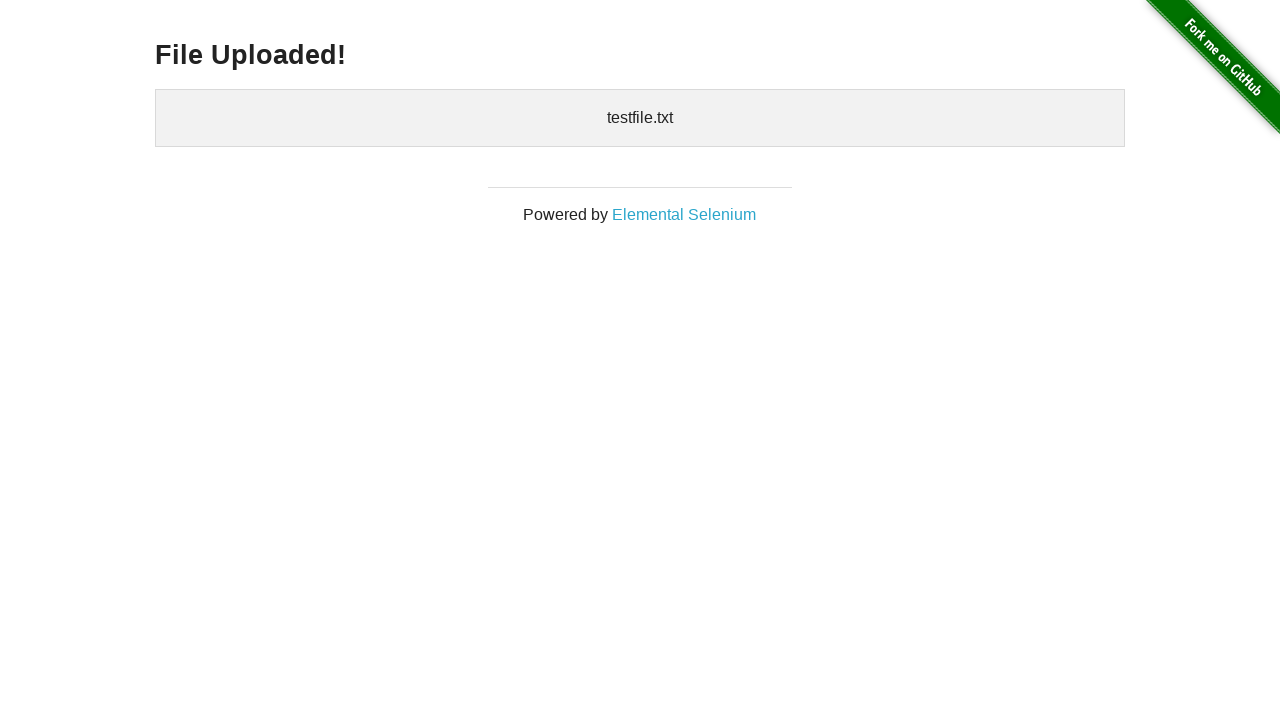

Verified uploaded filename is displayed correctly
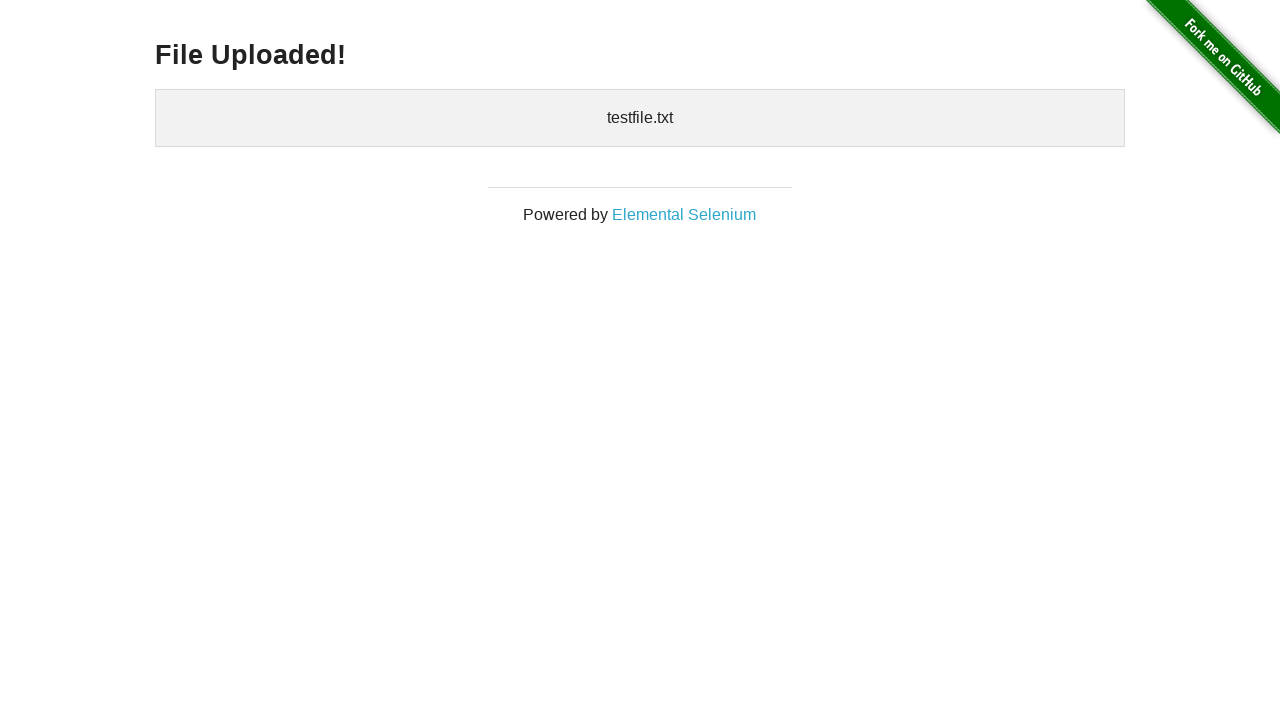

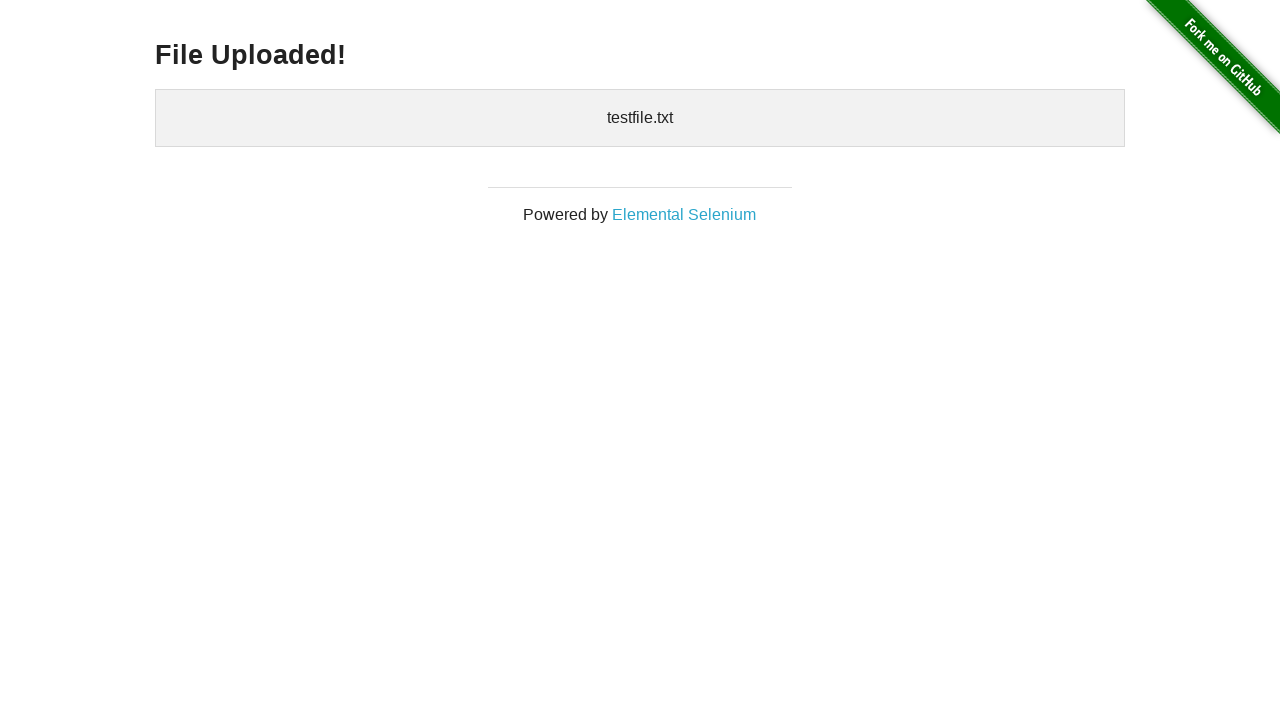